Tests interaction with a shadow DOM element by finding and filling an input field within a shadow root

Starting URL: https://books-pwakit.appspot.com/

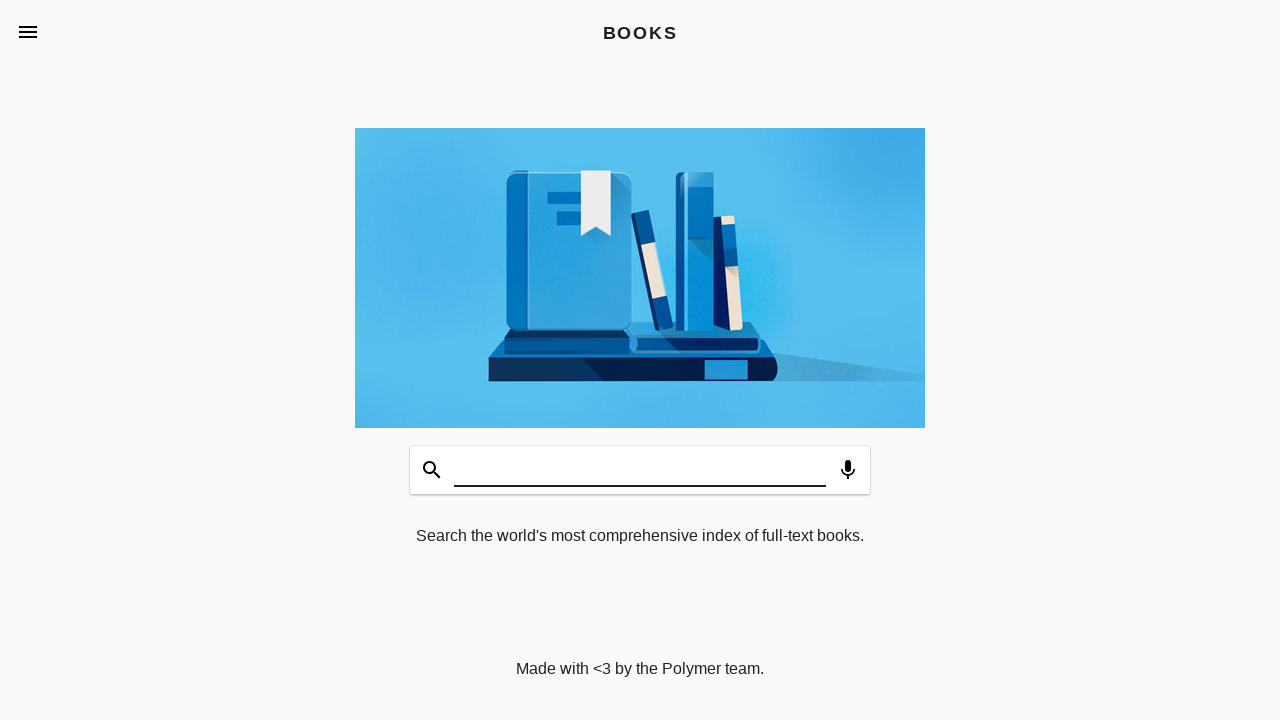

Waited for book-app element with apptitle='BOOKS' to be available
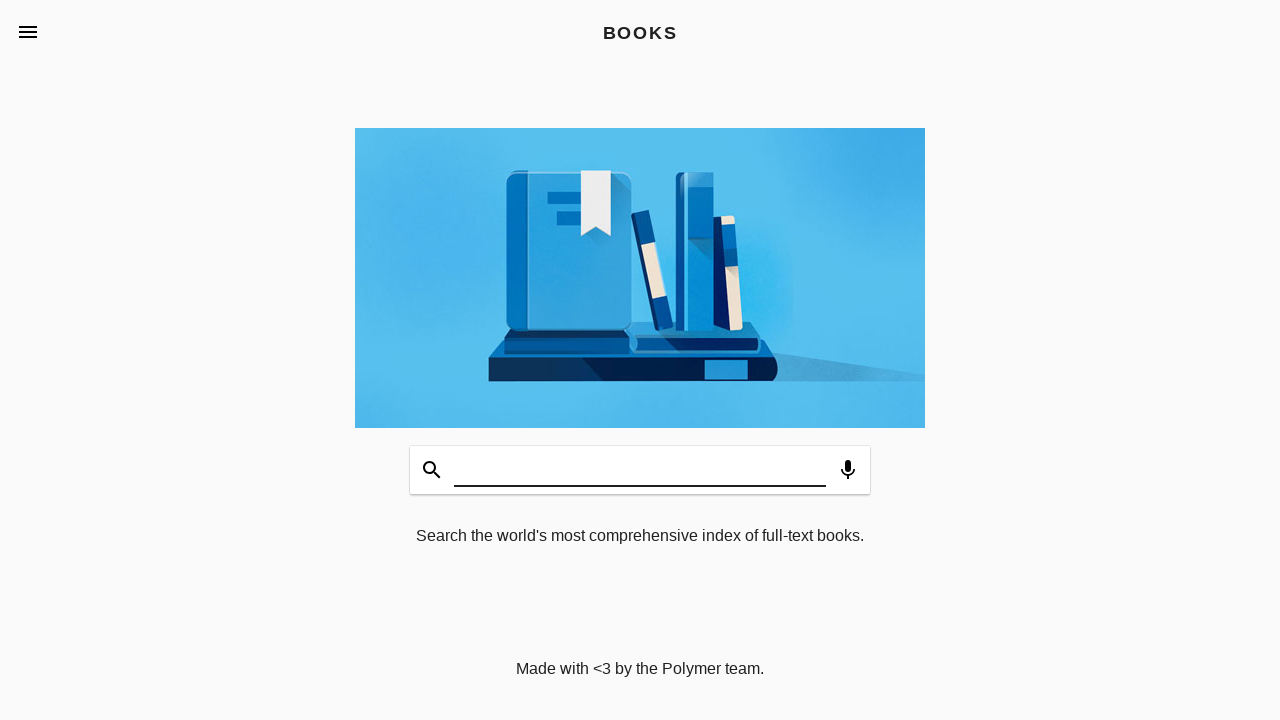

Filled shadow DOM input field with 'Welcome' on book-app[apptitle='BOOKS'] >> #input
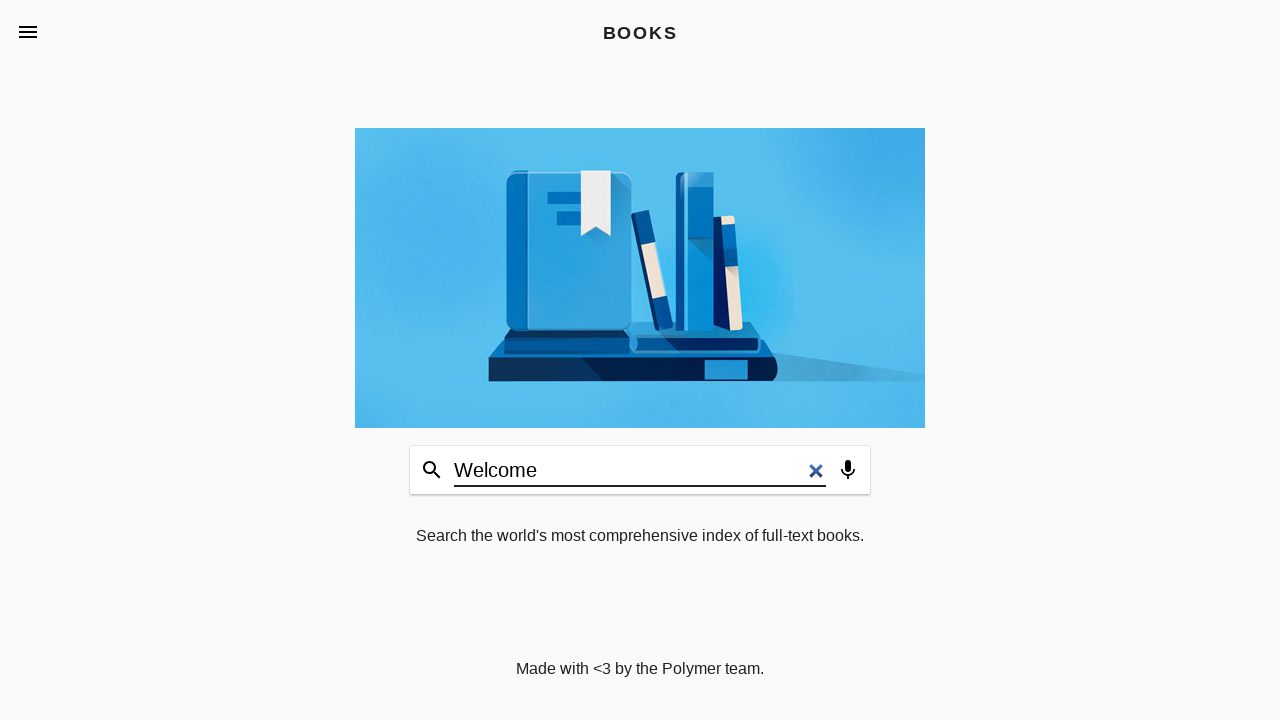

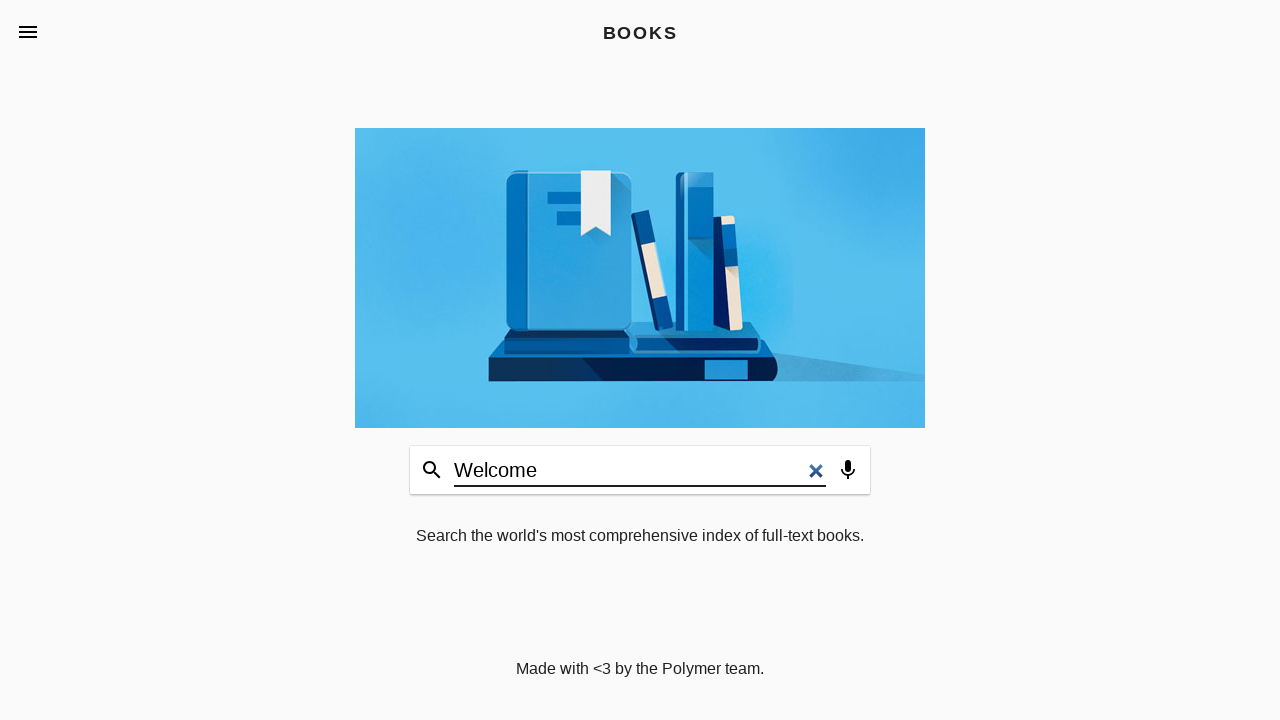